Tests navigation by clicking on Text Box menu item and navigating back

Starting URL: https://demoqa.com/elements

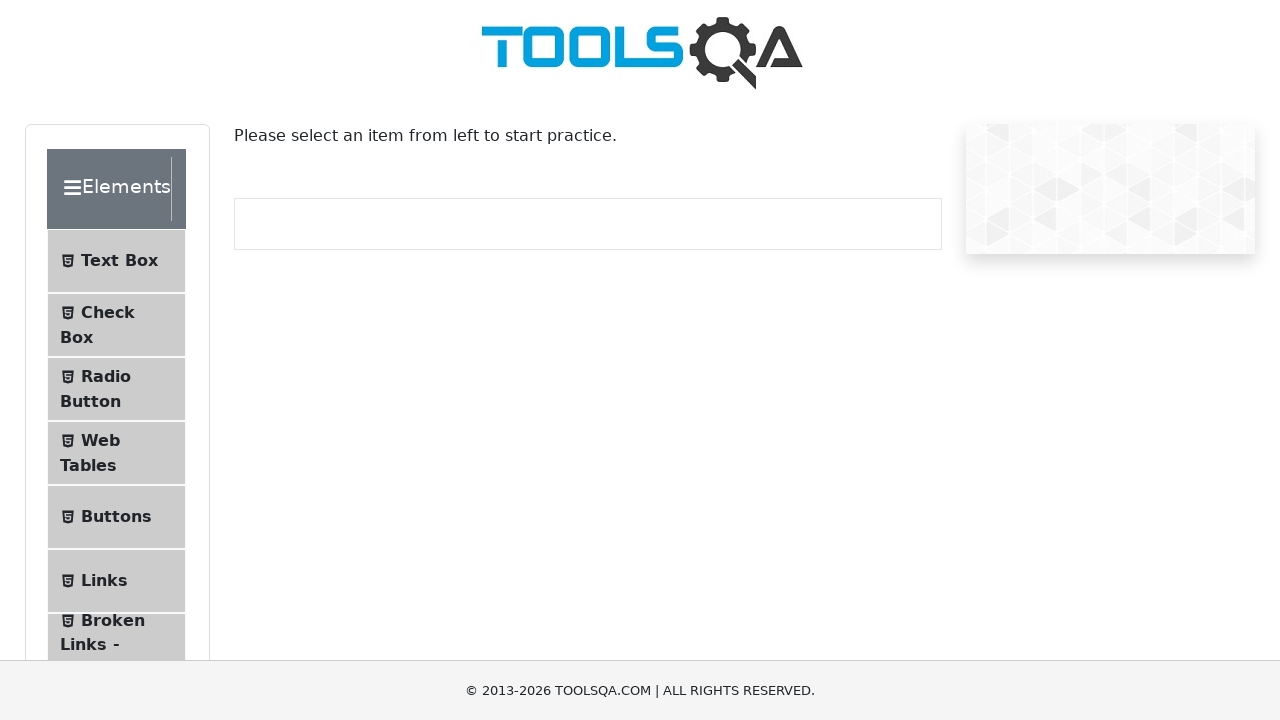

Clicked on Text Box menu item at (119, 261) on span:text('Text Box')
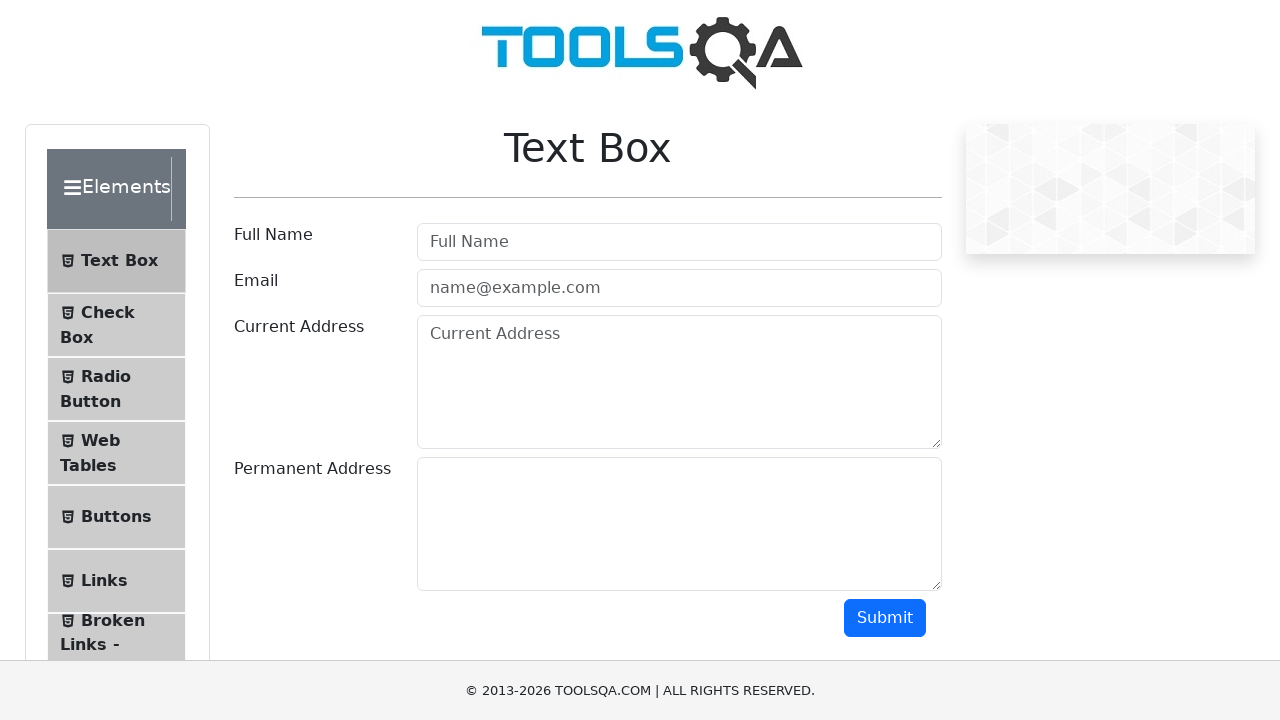

Navigated back from Text Box page
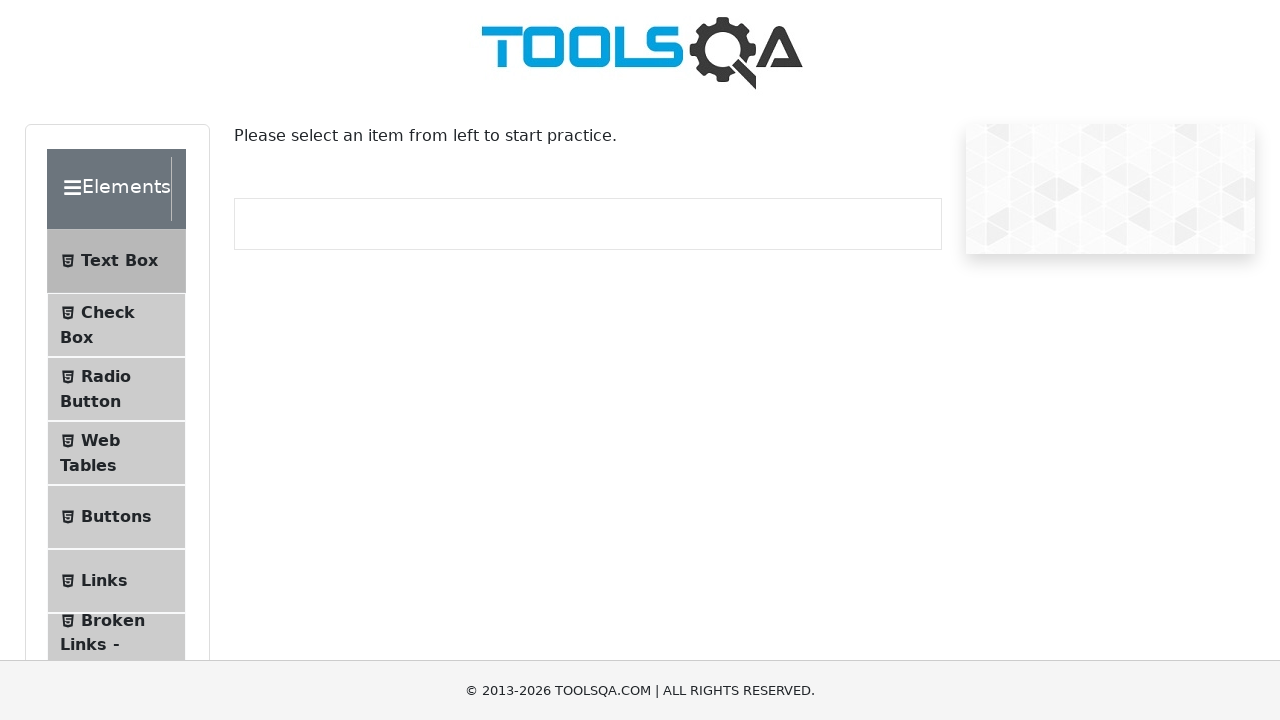

Clicked on element containing 'Text' at (119, 261) on span:has-text('Text')
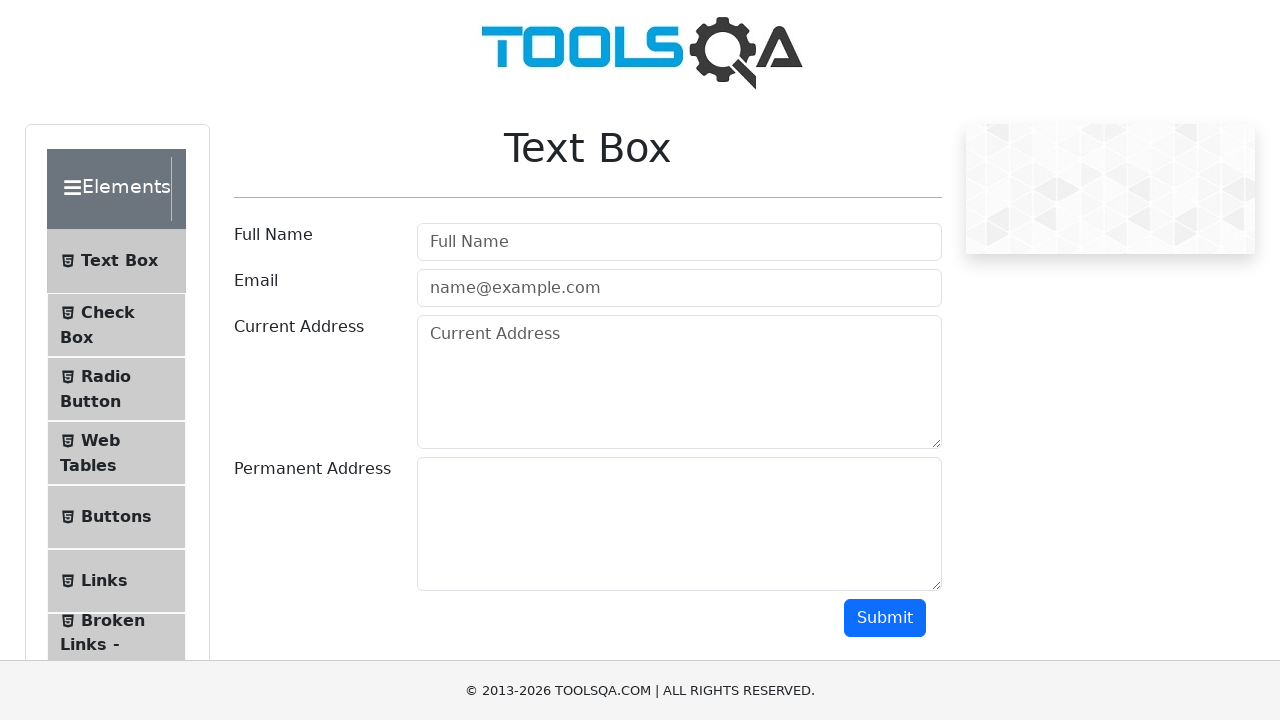

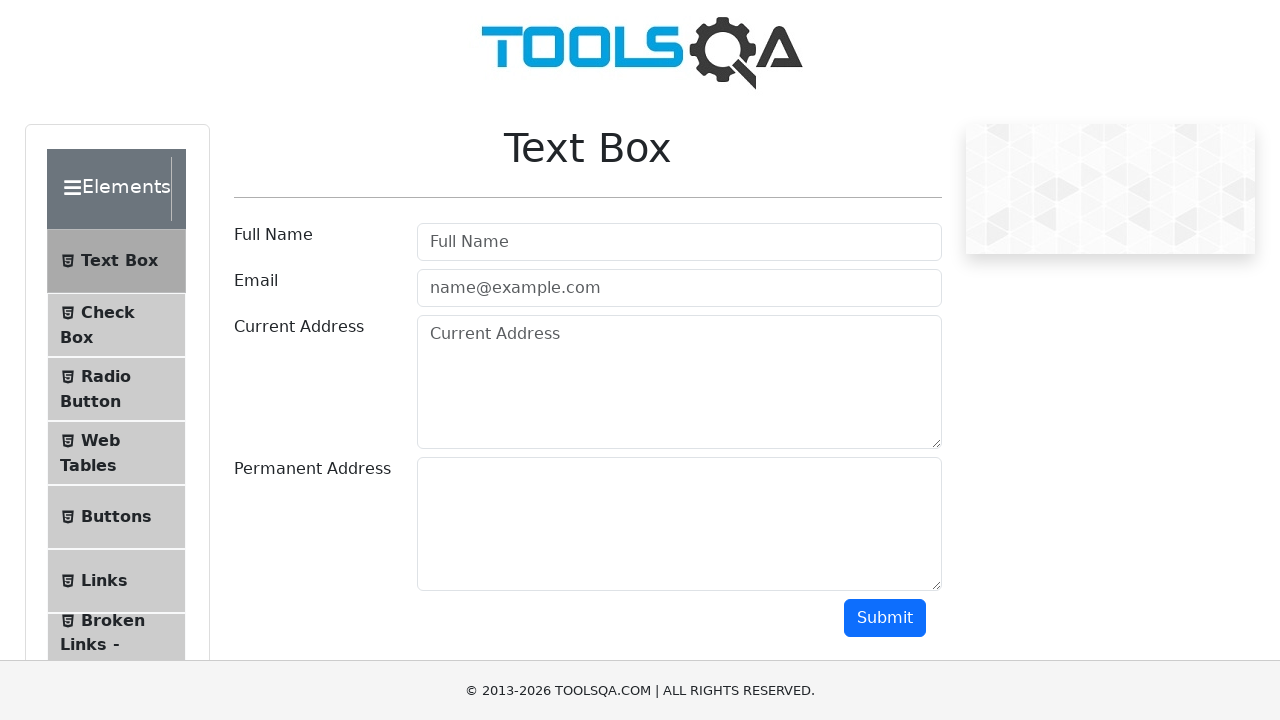